Tests emoji picker functionality by switching to an iframe, clicking on different emoji category tabs, and filling a text field with selected emoji text

Starting URL: https://www.jqueryscript.net/demo/Easy-iFrame-based-Twitter-Emoji-Picker-Plugin-jQuery-Emoojis/

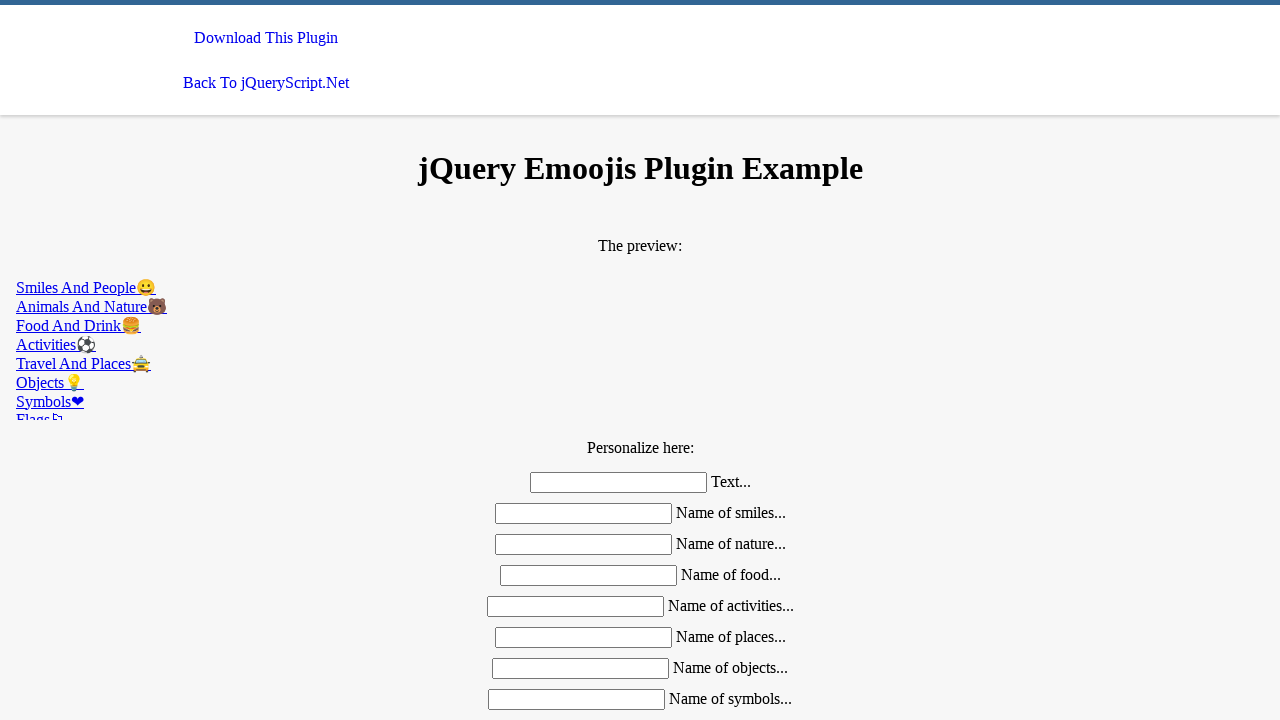

Located emoji picker iframe
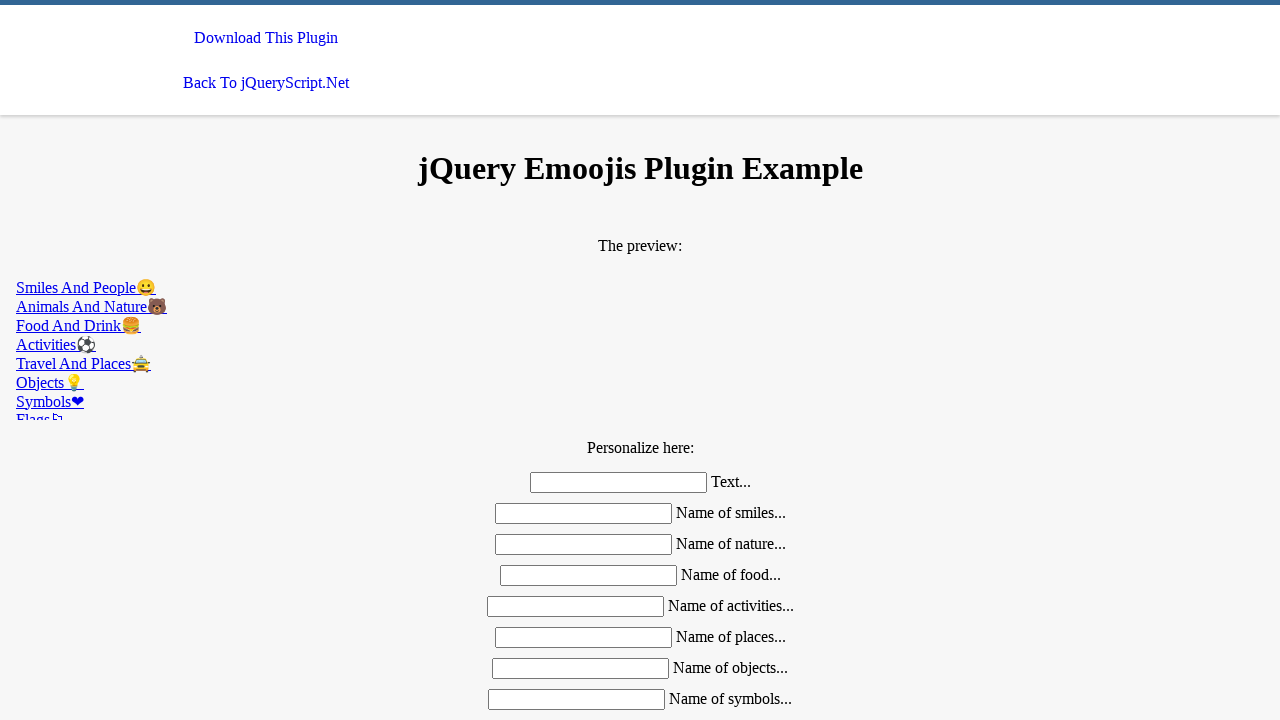

Clicked on Animals emoji category tab at (640, 306) on #emoojis >> internal:control=enter-frame >> xpath=//div[@class='mdl-tabs__tab-ba
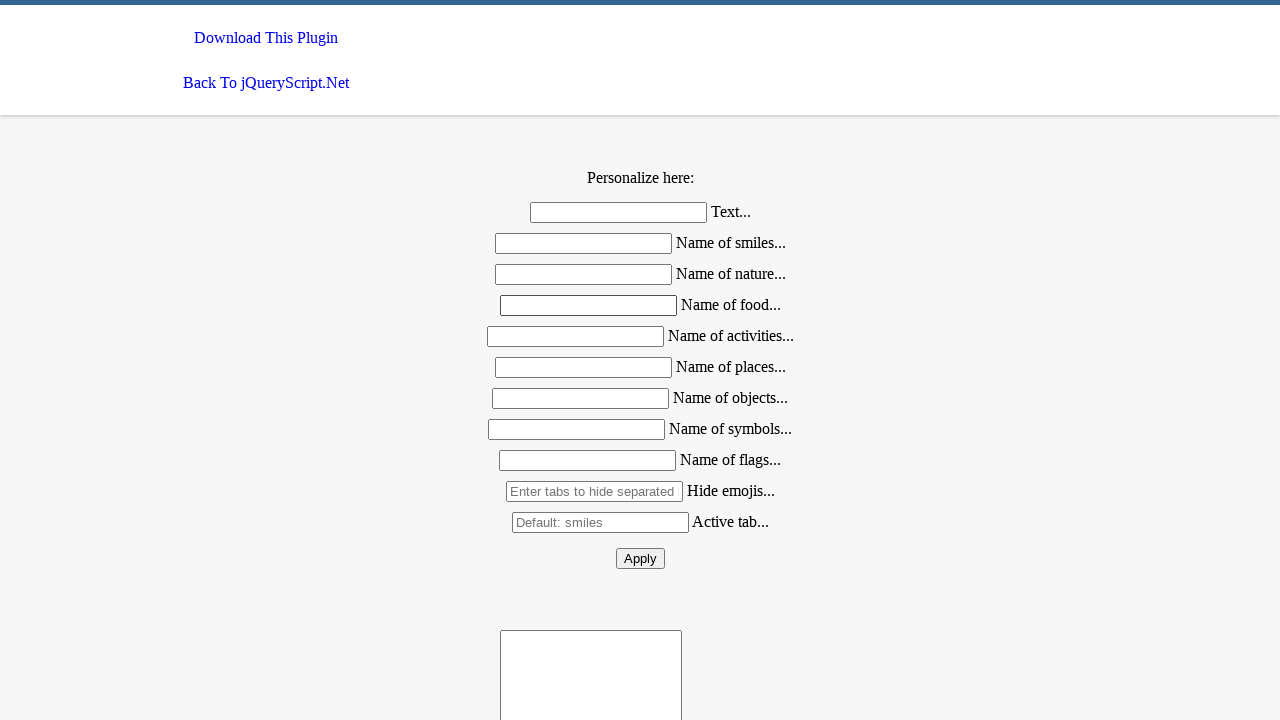

Clicked on first emoji category tab at (640, 306) on #emoojis >> internal:control=enter-frame >> xpath=//div[@class='mdl-tabs__tab-ba
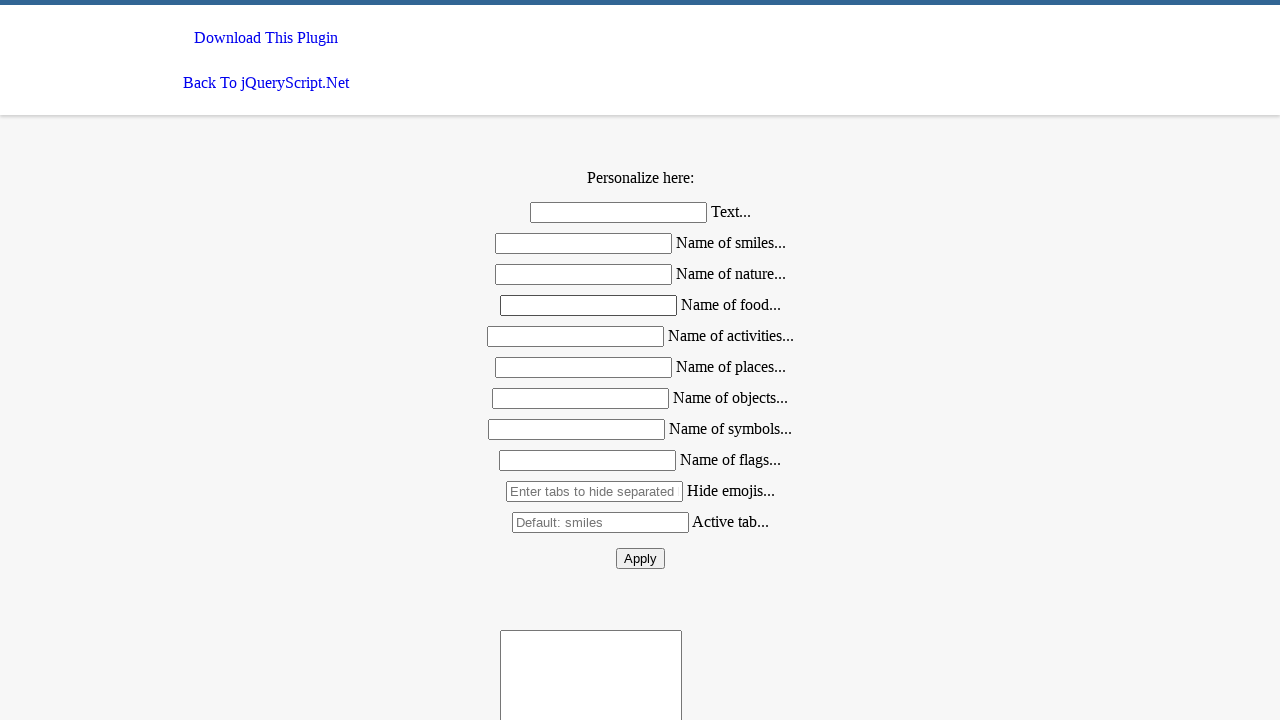

Clicked on second emoji category tab at (640, 326) on #emoojis >> internal:control=enter-frame >> xpath=//div[@class='mdl-tabs__tab-ba
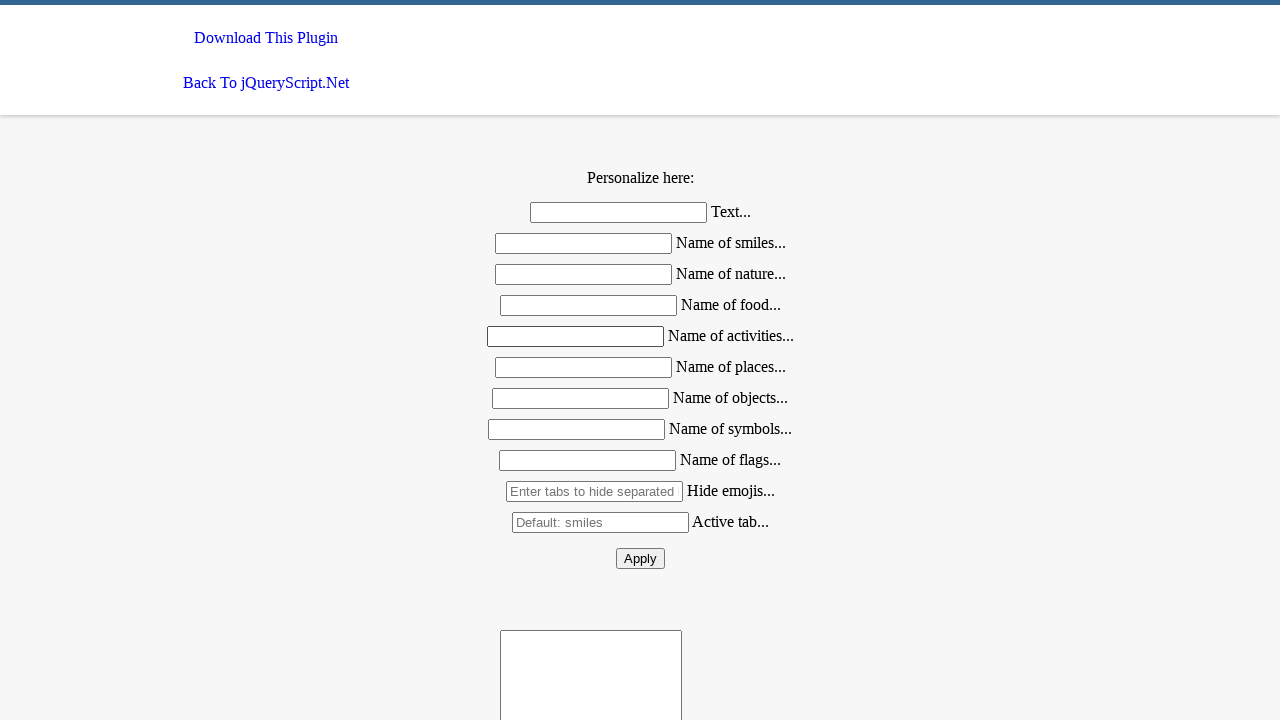

Clicked on third emoji category tab at (640, 344) on #emoojis >> internal:control=enter-frame >> xpath=//div[@class='mdl-tabs__tab-ba
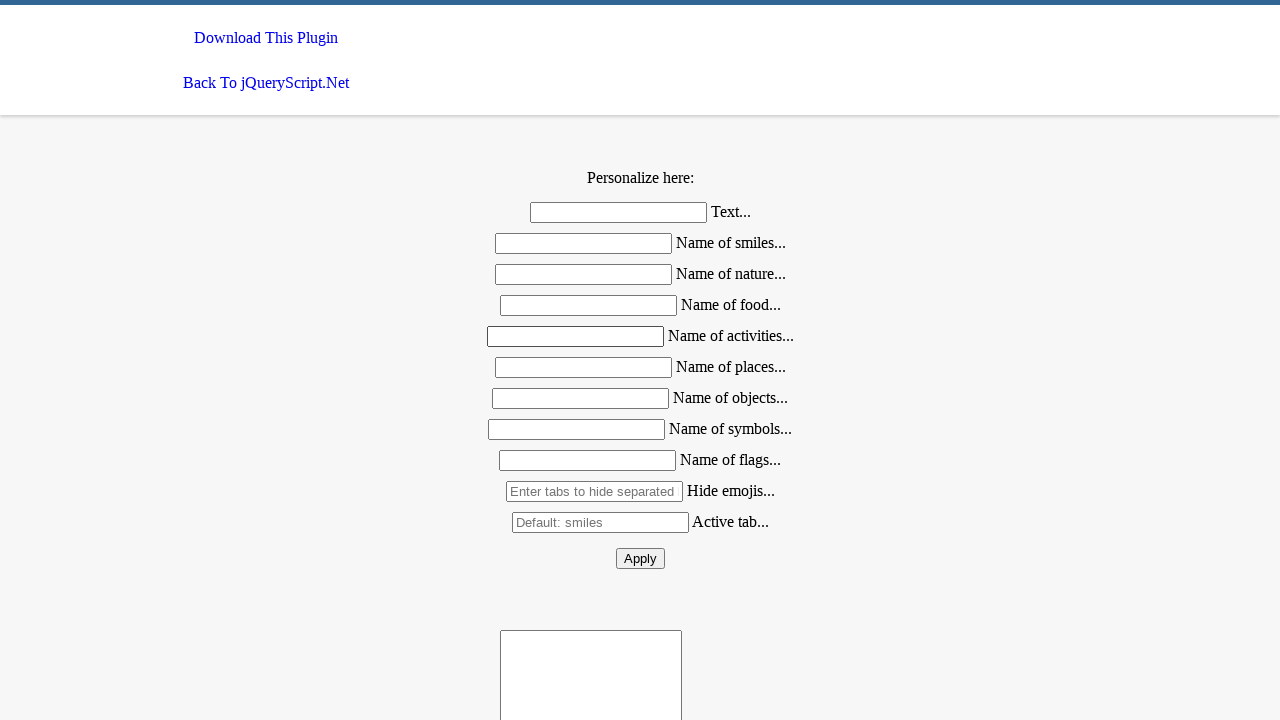

Clicked on second emoji category using direct xpath at (640, 306) on #emoojis >> internal:control=enter-frame >> xpath=//div[@class='mdl-tabs__tab-ba
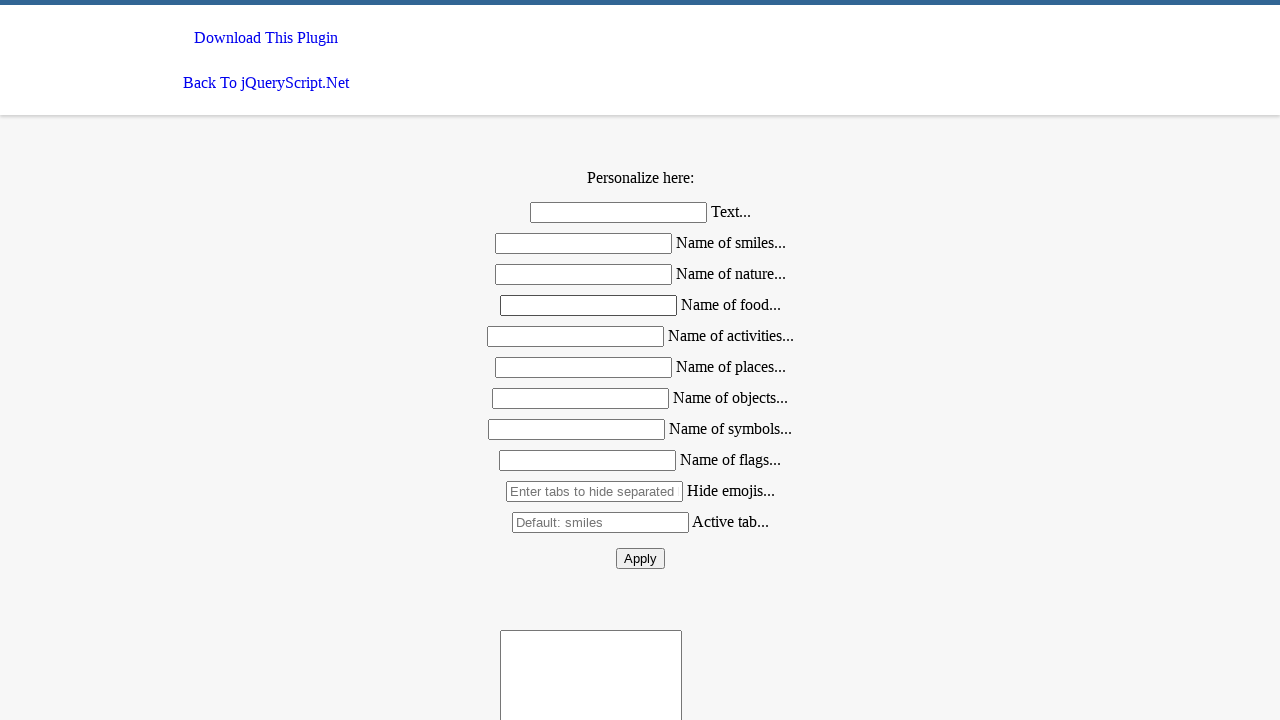

Filled text field with 'animal' on #smiles
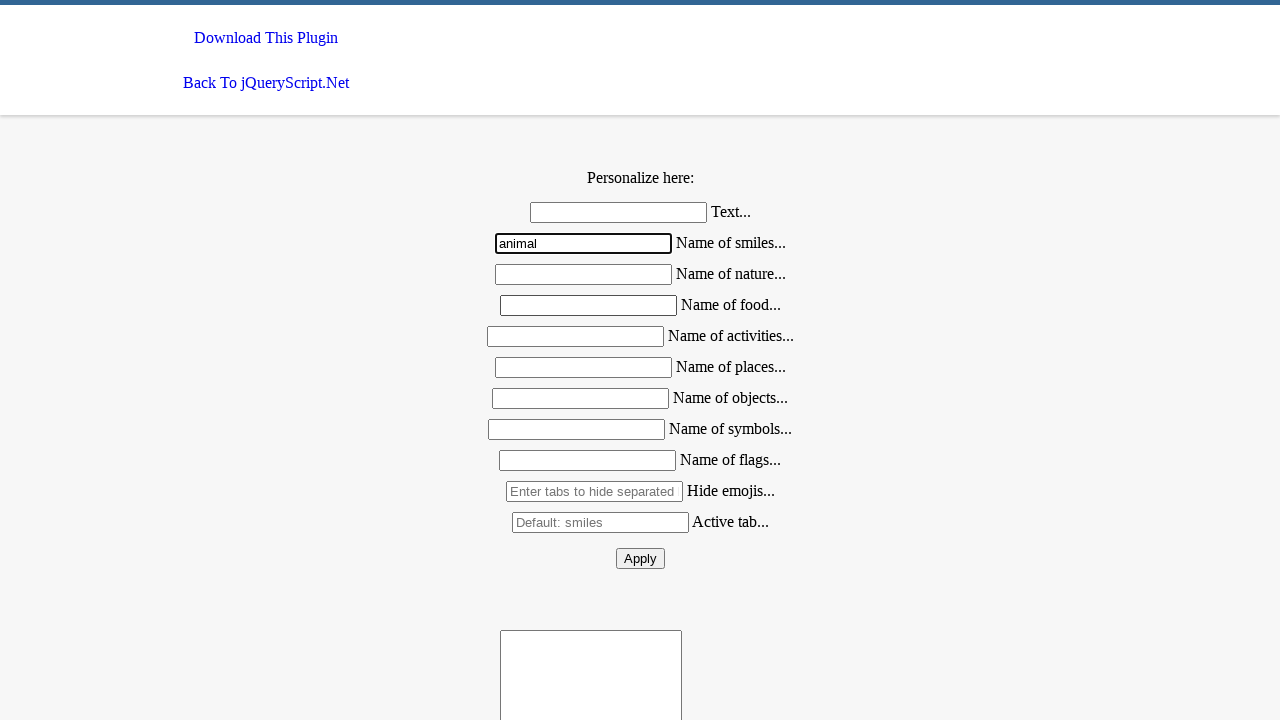

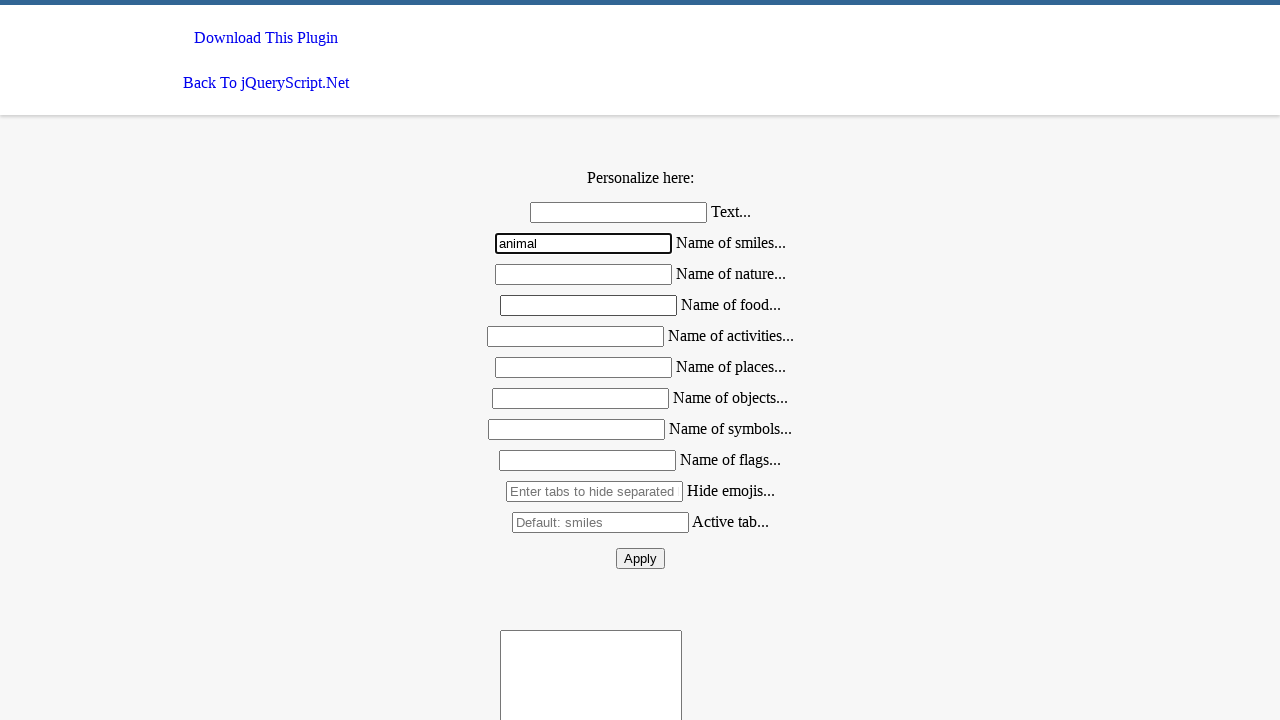